Tests dynamic loading functionality by clicking a start button and waiting for a hidden element to become visible after loading completes.

Starting URL: https://the-internet.herokuapp.com/dynamic_loading/1

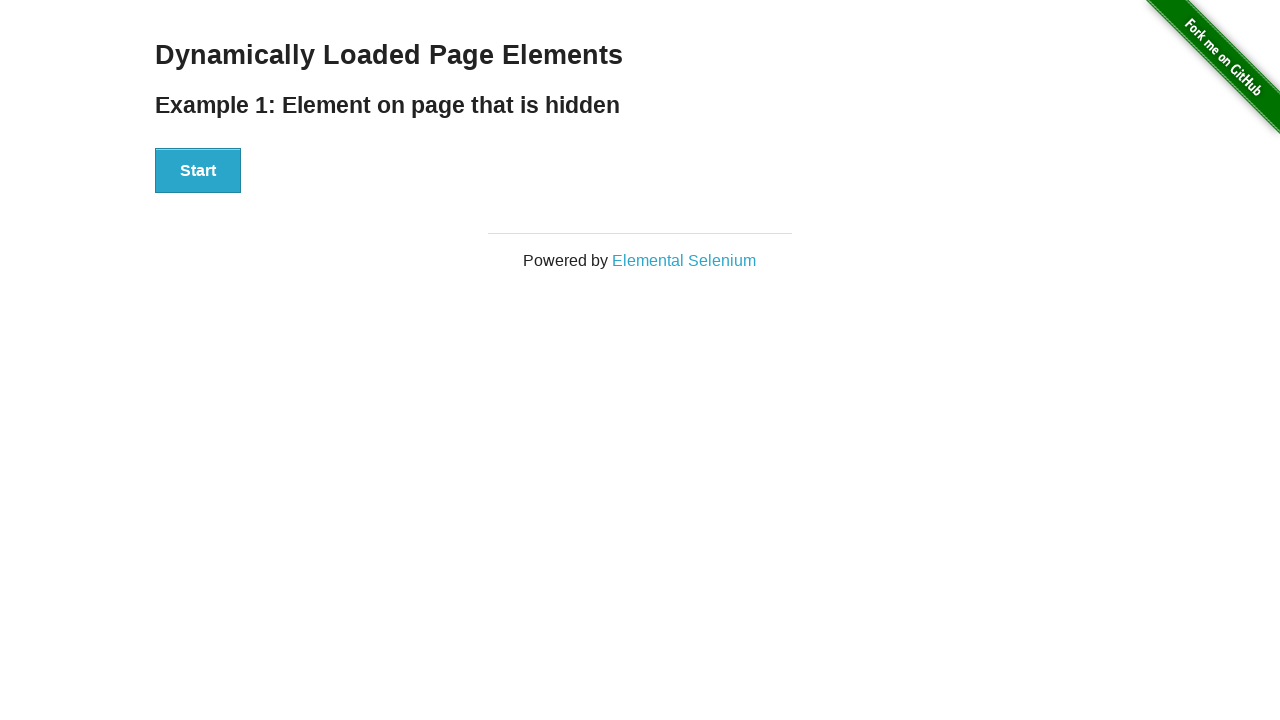

Clicked the Start button to trigger dynamic loading at (198, 171) on xpath=//div[@id='start']/button
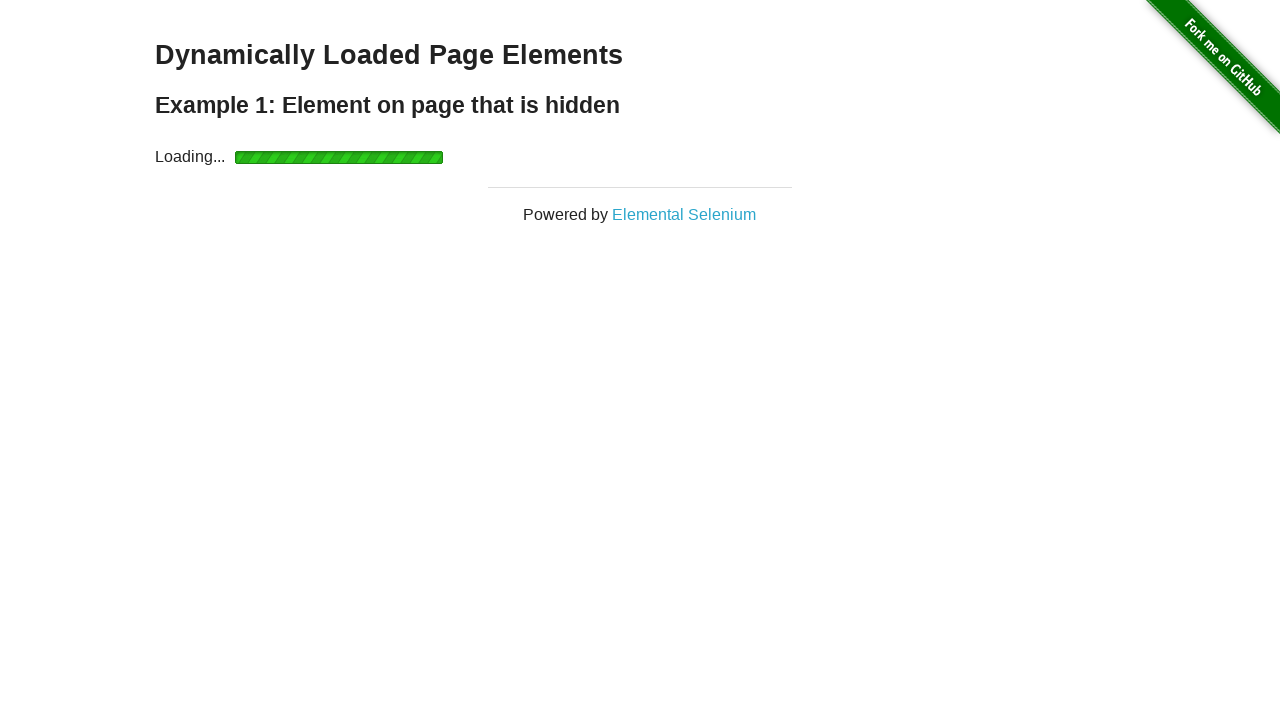

Waited for dynamically loaded element to become visible
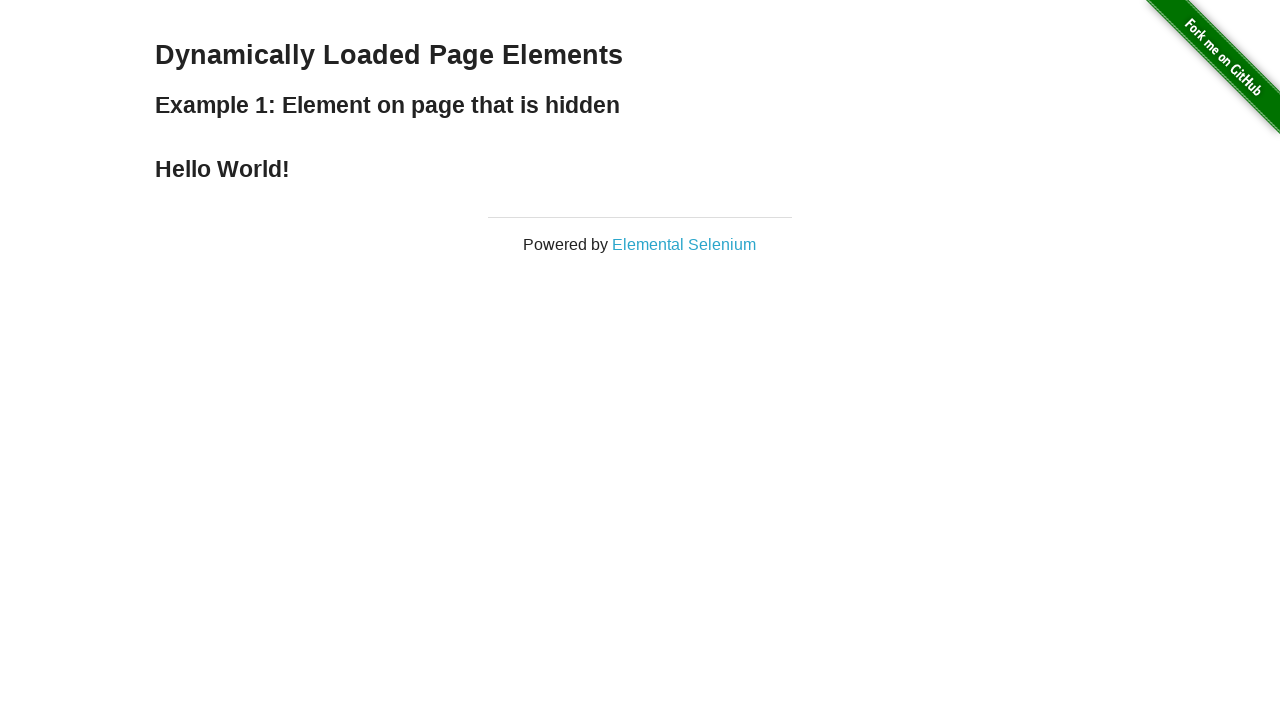

Verified that the loaded element is visible
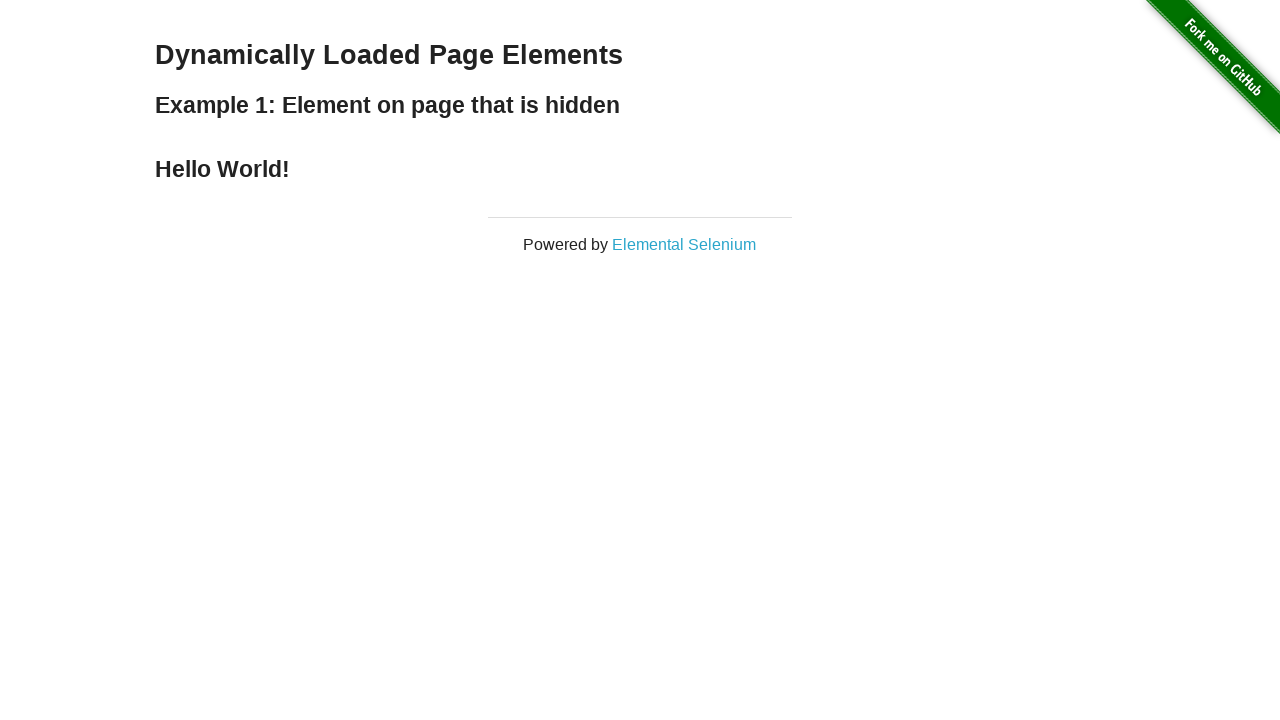

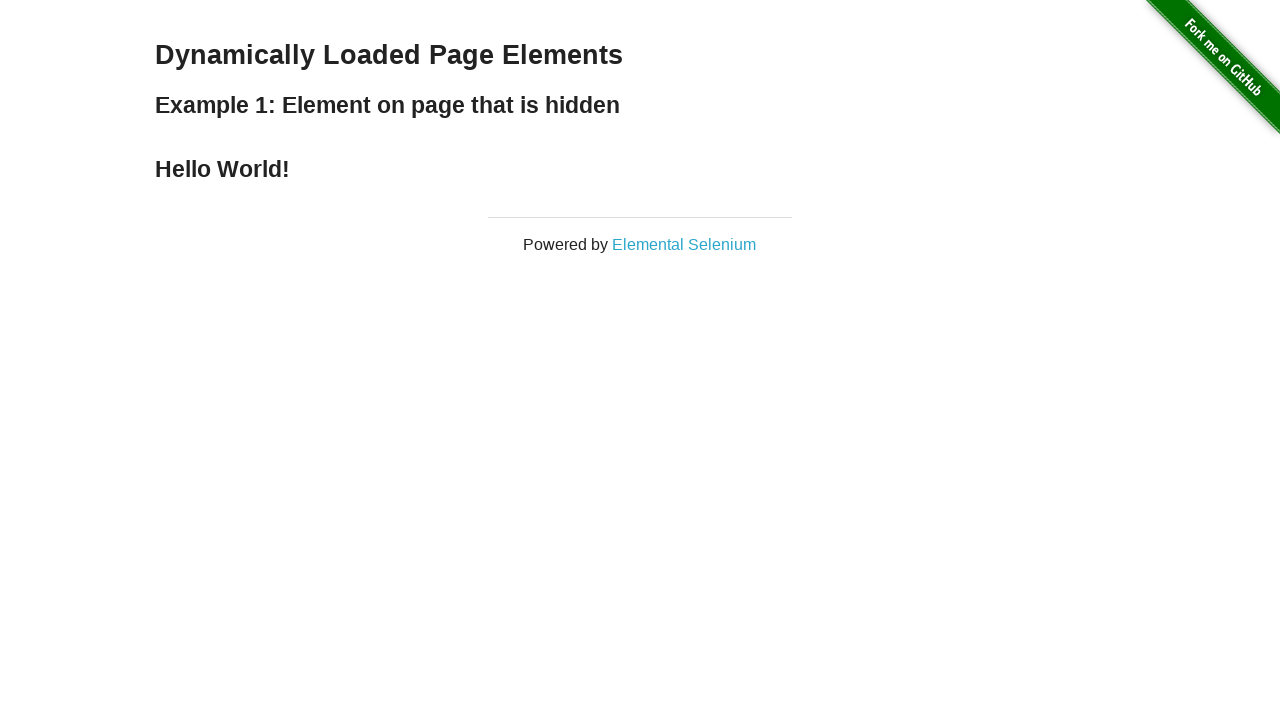